Tests browser window handling by clicking a button that opens new tabs/windows, then iterates through all window handles to verify multiple windows are opened.

Starting URL: https://demo.automationtesting.in/Windows.html

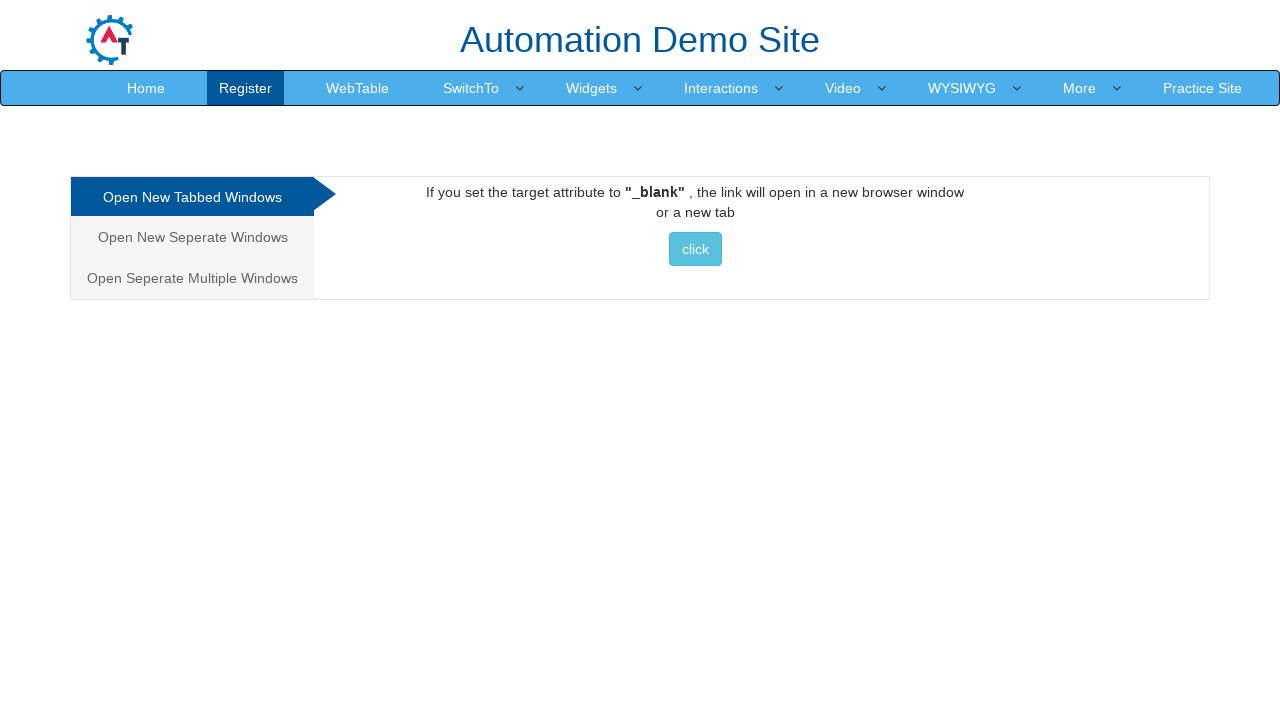

Clicked button in Tabbed section to open new window/tab at (695, 249) on [id='Tabbed'] button[class='btn btn-info']
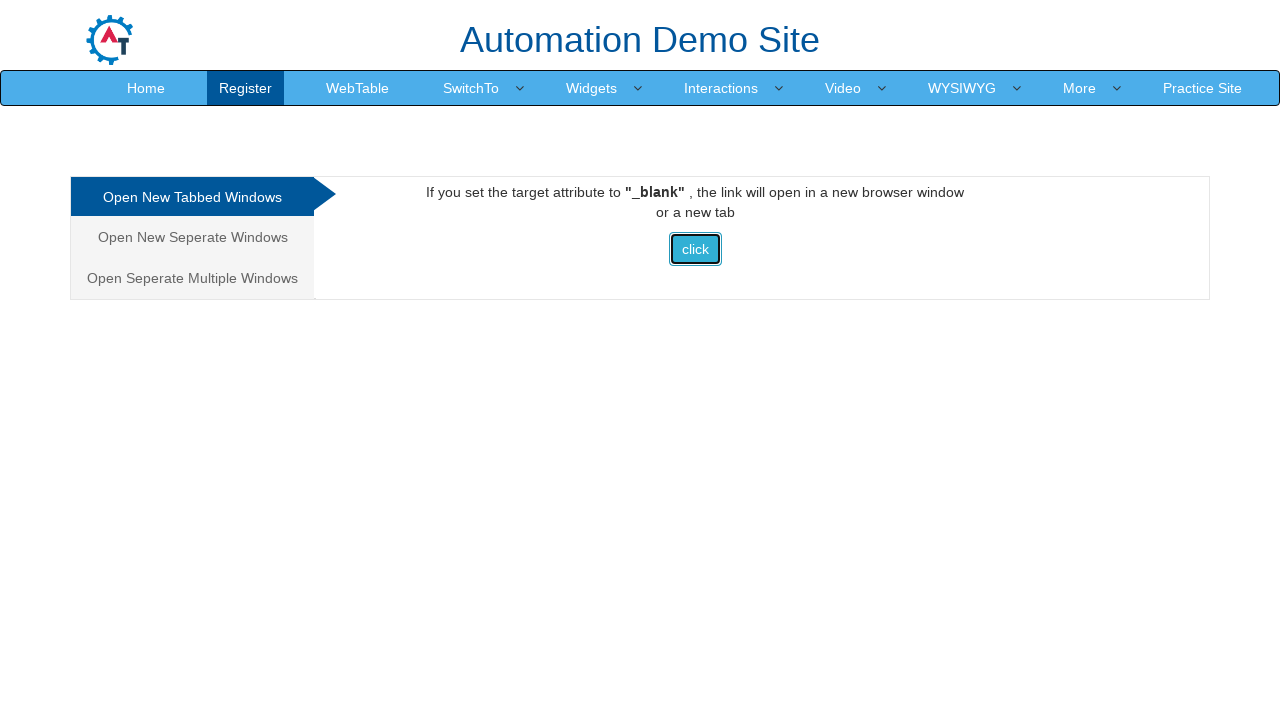

Waited 1000ms for new page/tab to open
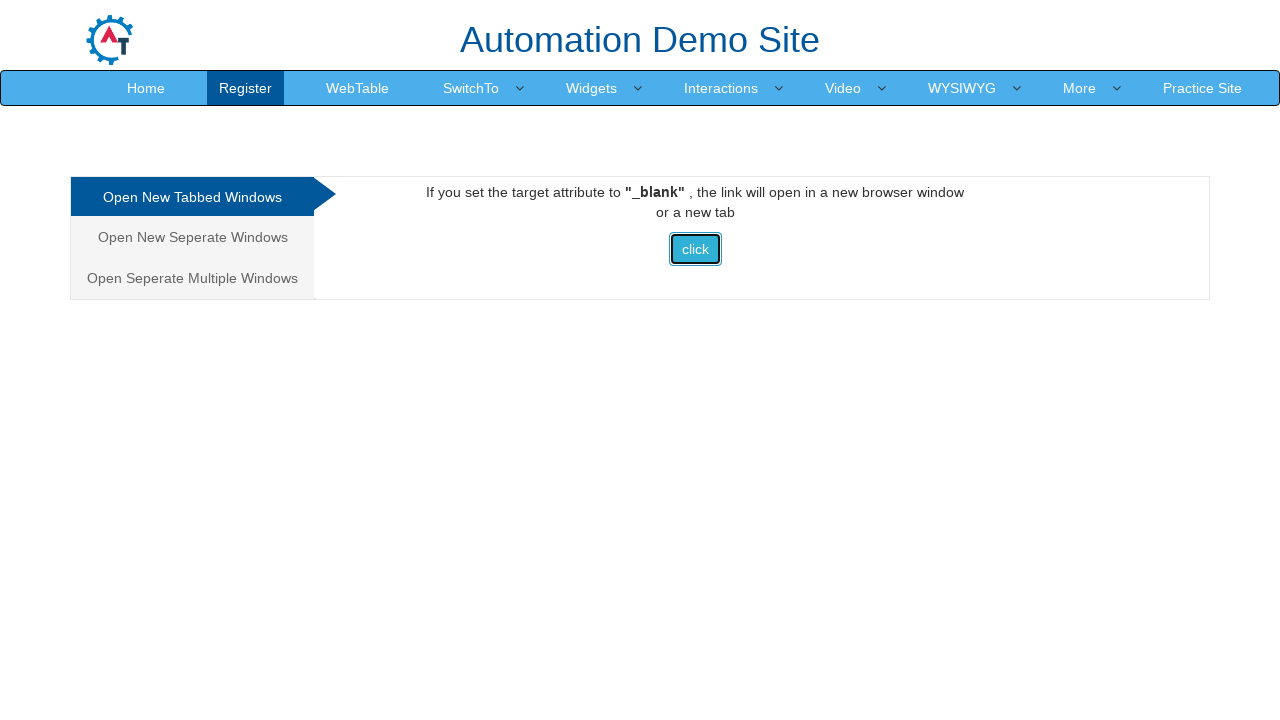

Retrieved all pages from context
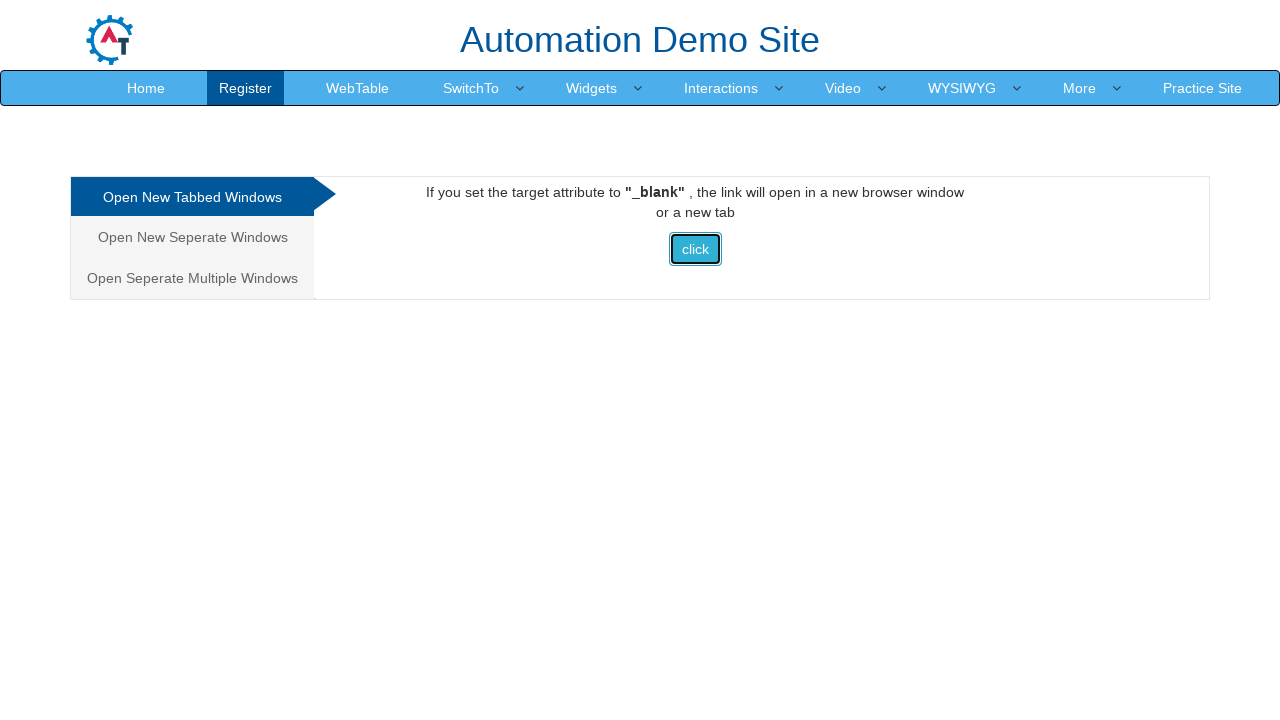

Brought page to front
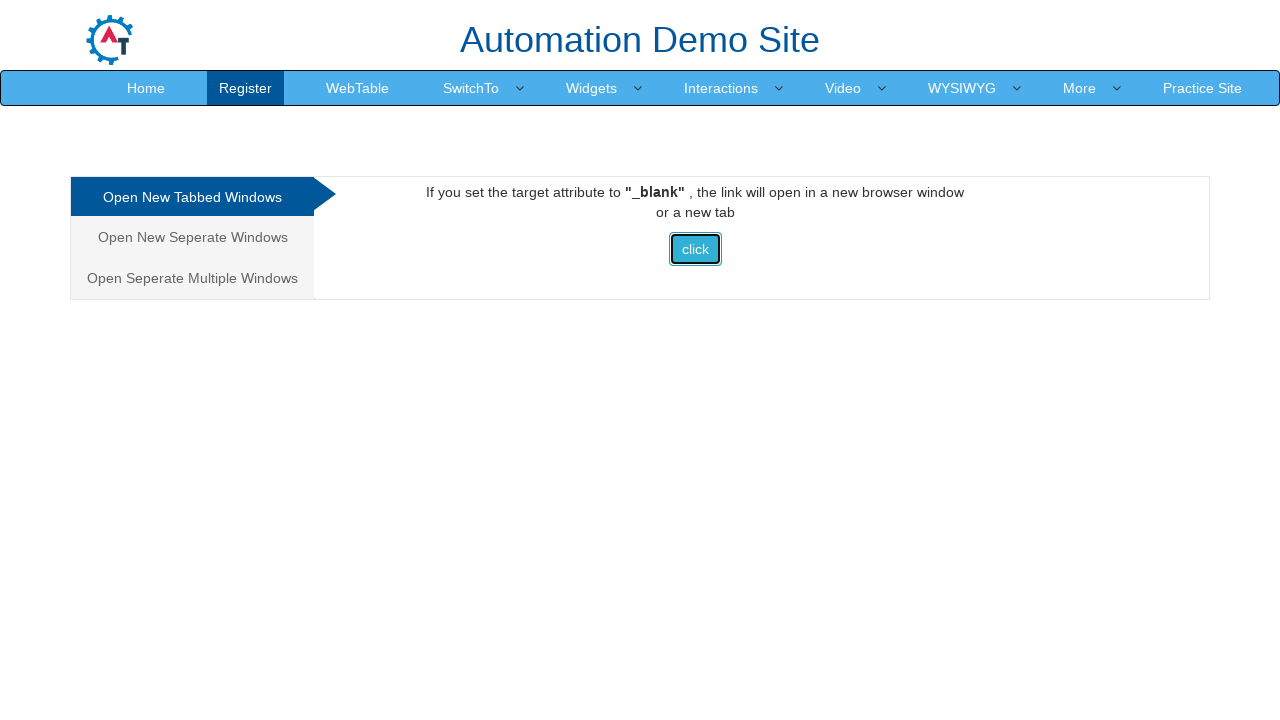

Waited for page to reach domcontentloaded state
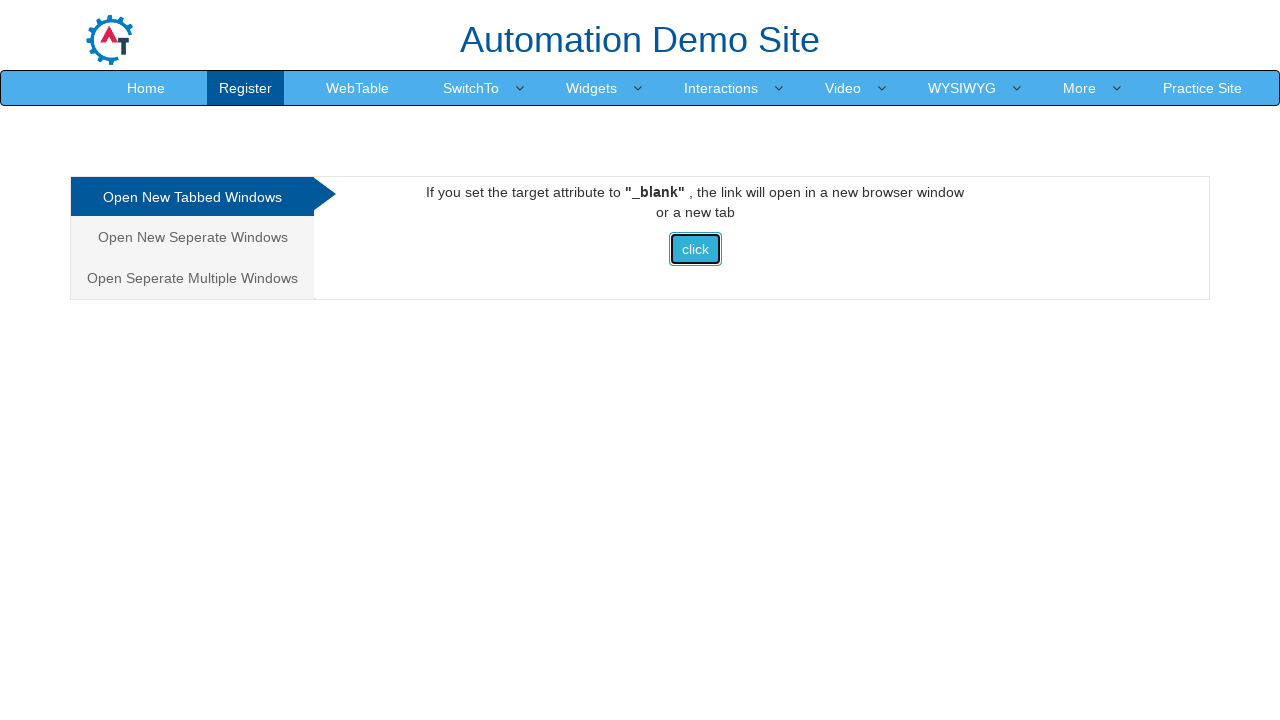

Brought page to front
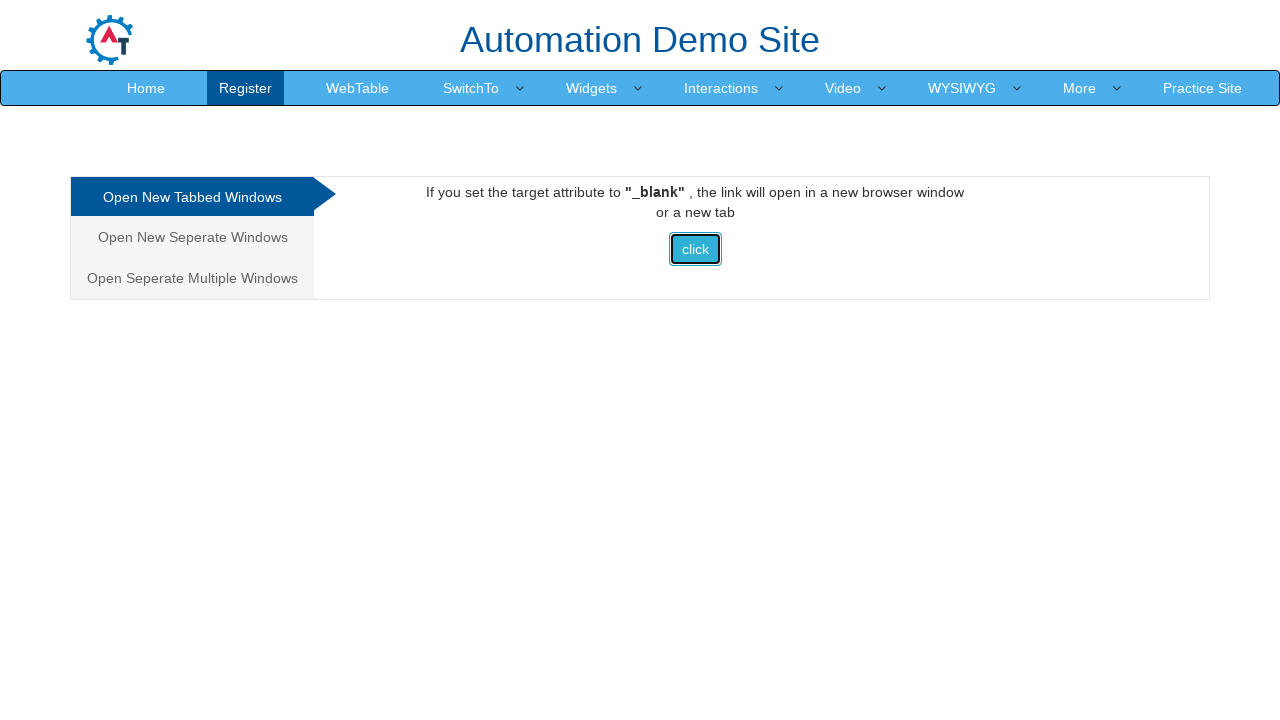

Waited for page to reach domcontentloaded state
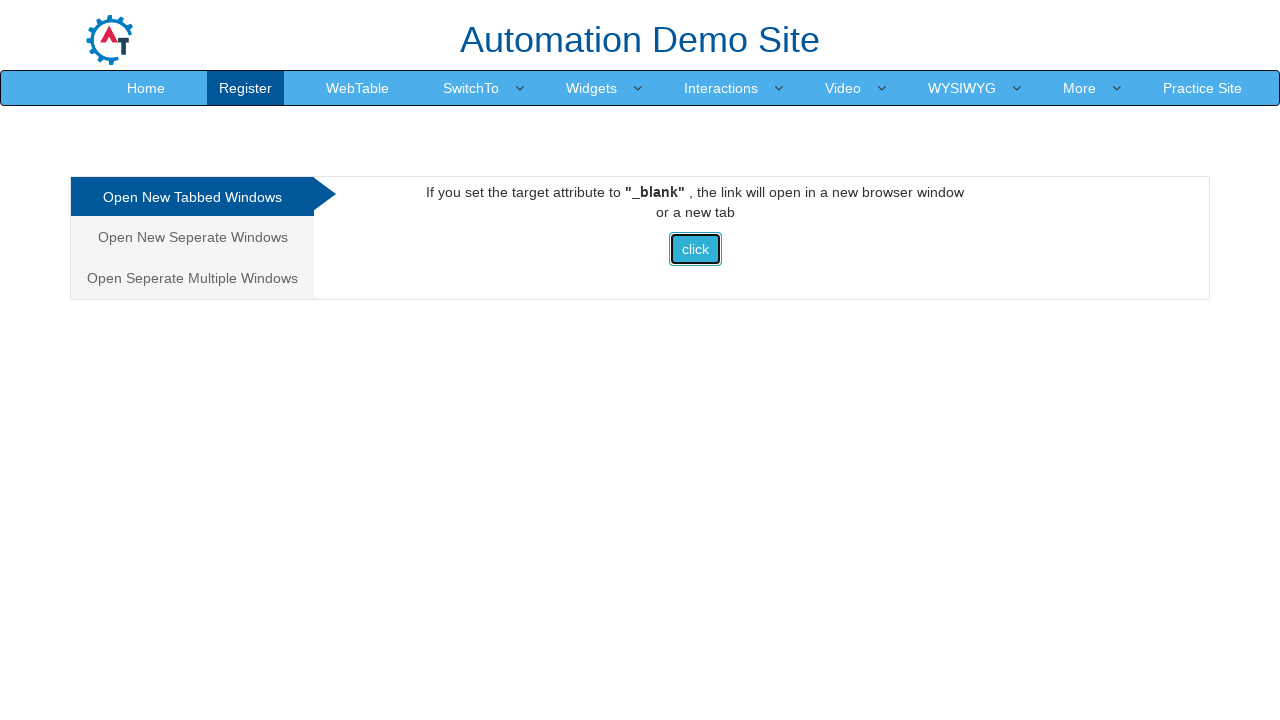

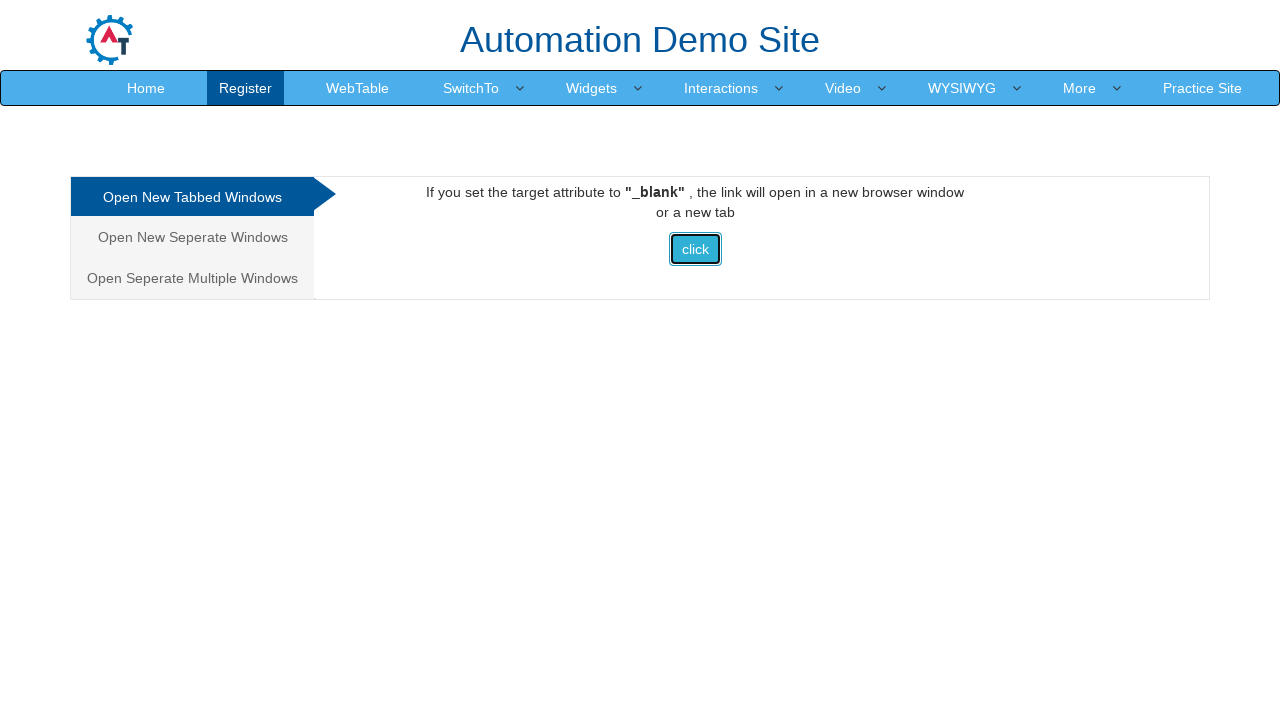